Tests multi-window handling by clicking a button to open a new window, switching to the new window to click on a Courses link, then switching back to the original window.

Starting URL: https://www.rahulshettyacademy.com/AutomationPractice/

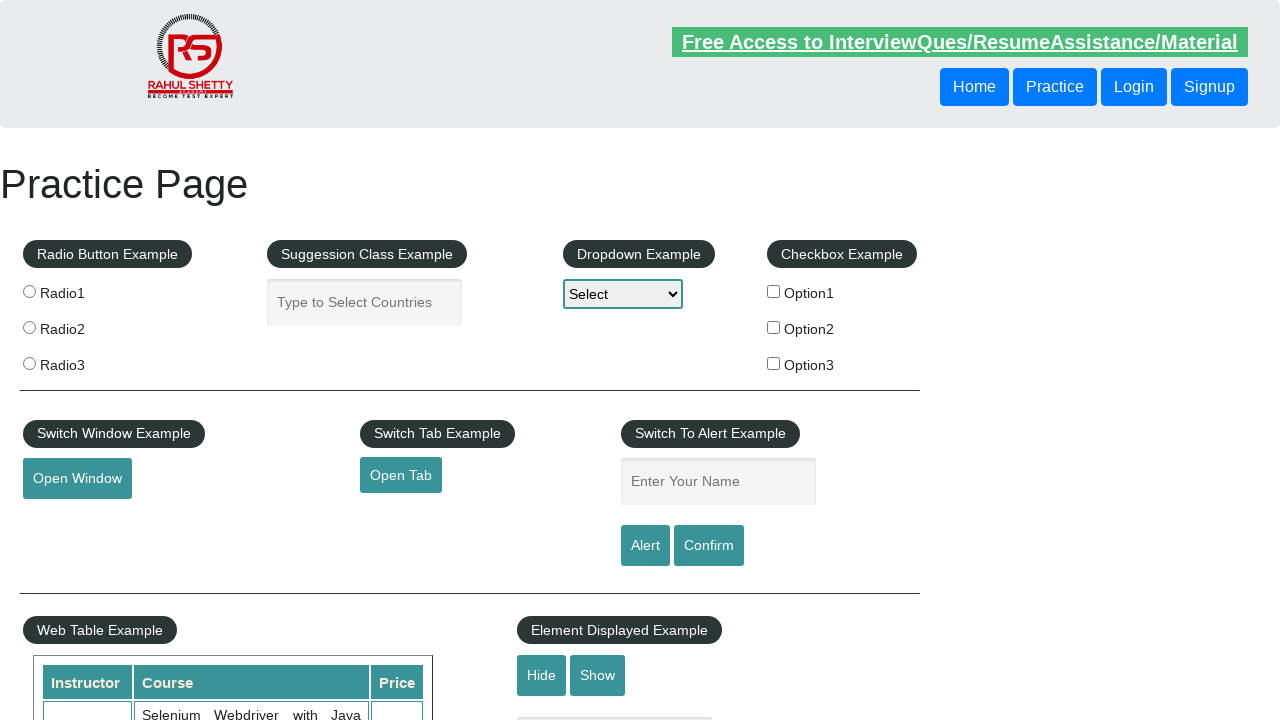

Clicked button to open new window at (77, 479) on button#openwindow
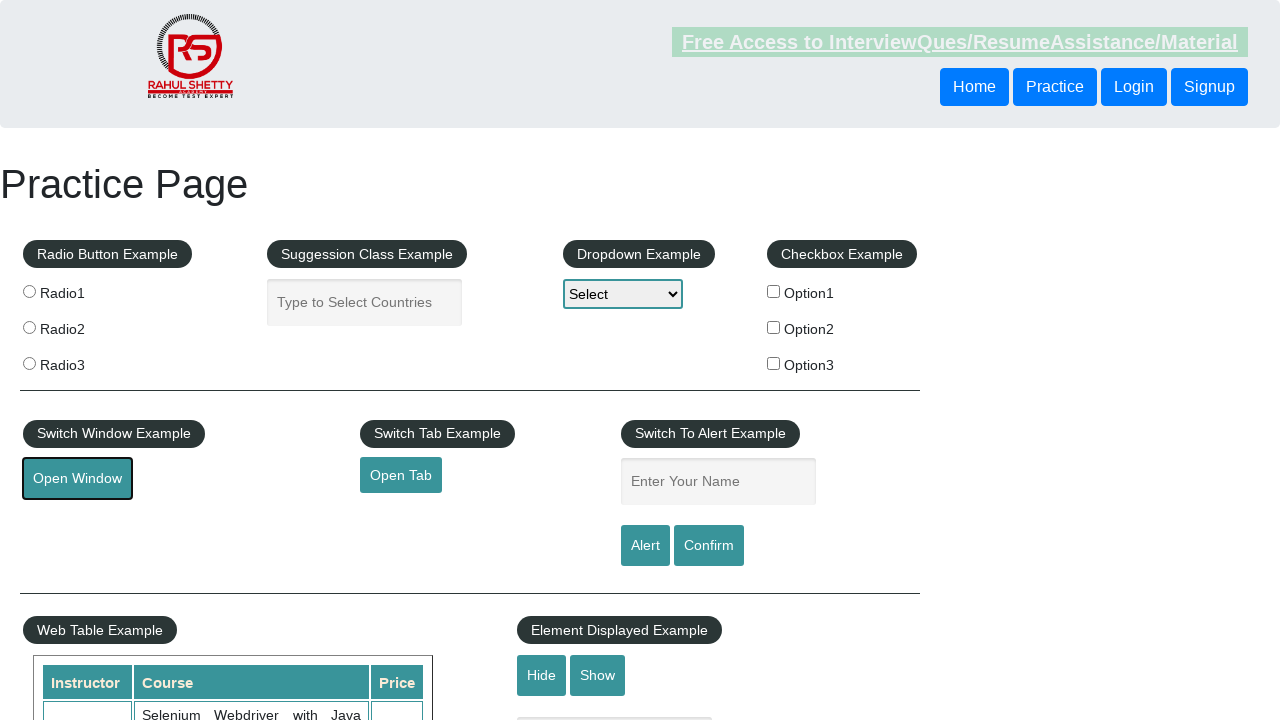

New window opened and captured
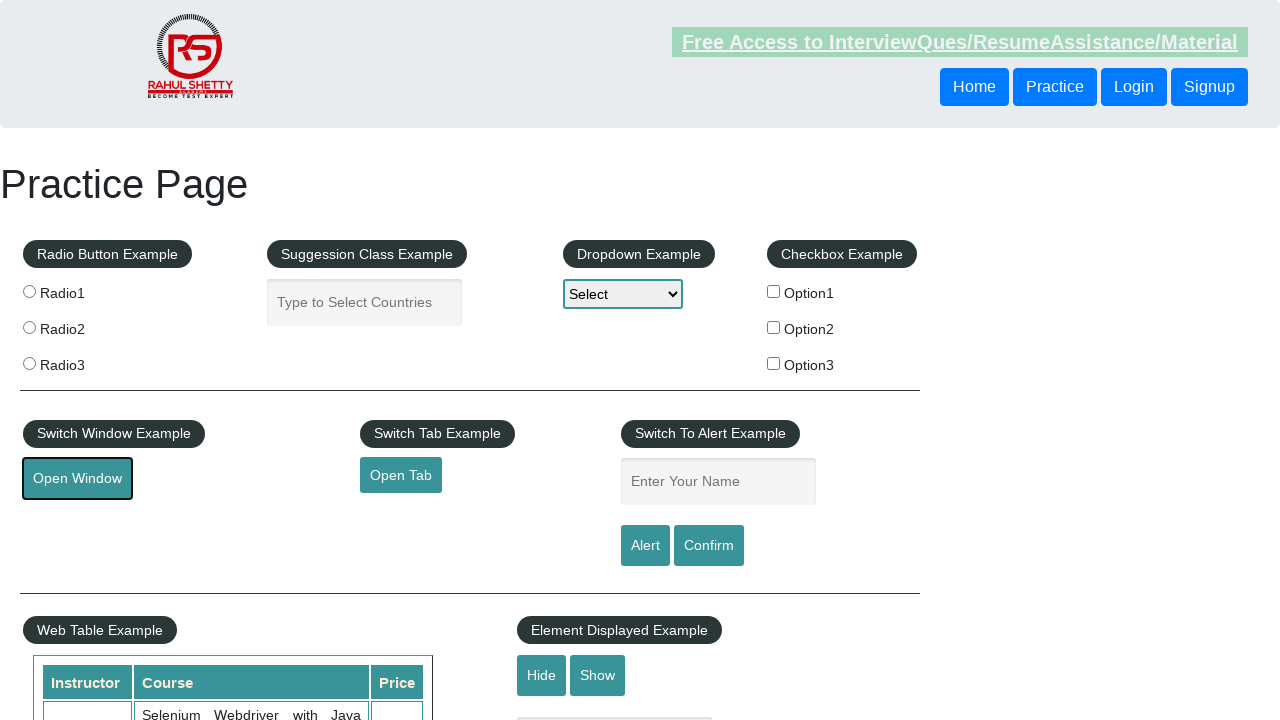

New window finished loading
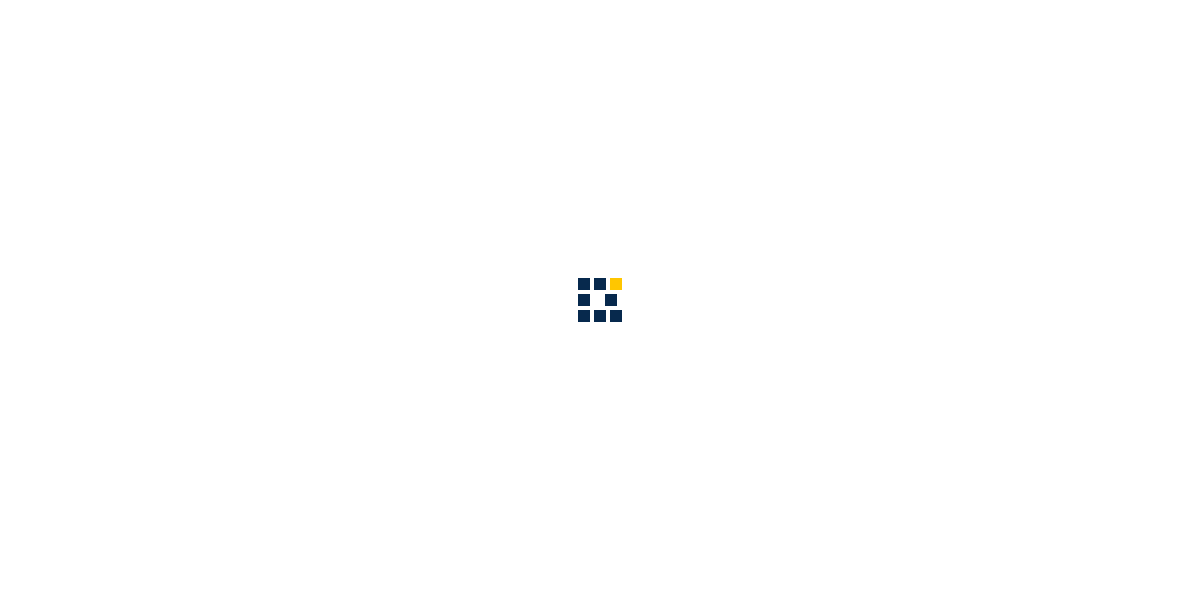

Clicked Courses link in new window at (623, 36) on li.nav-item a:has-text('Courses')
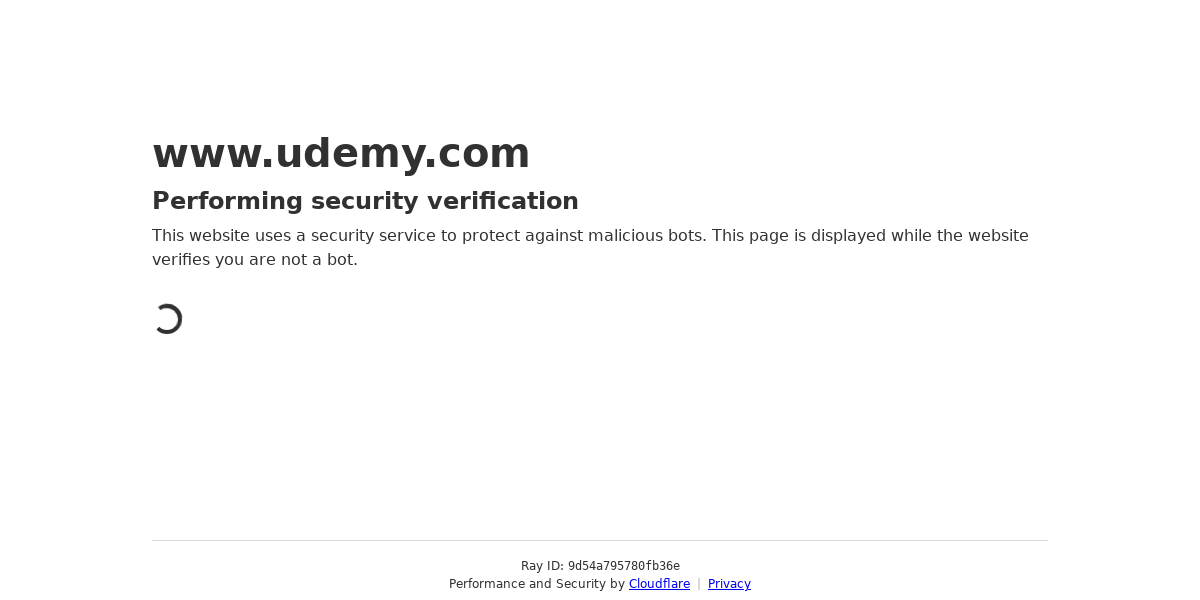

Switched focus back to original window
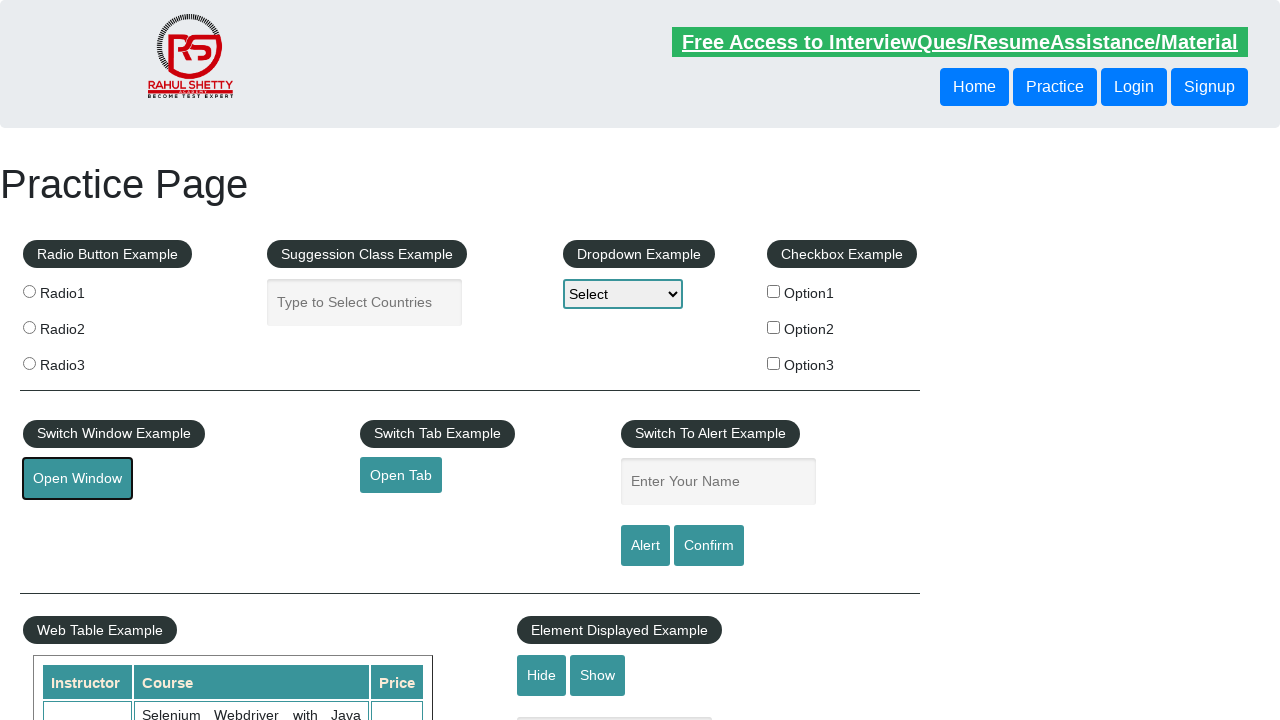

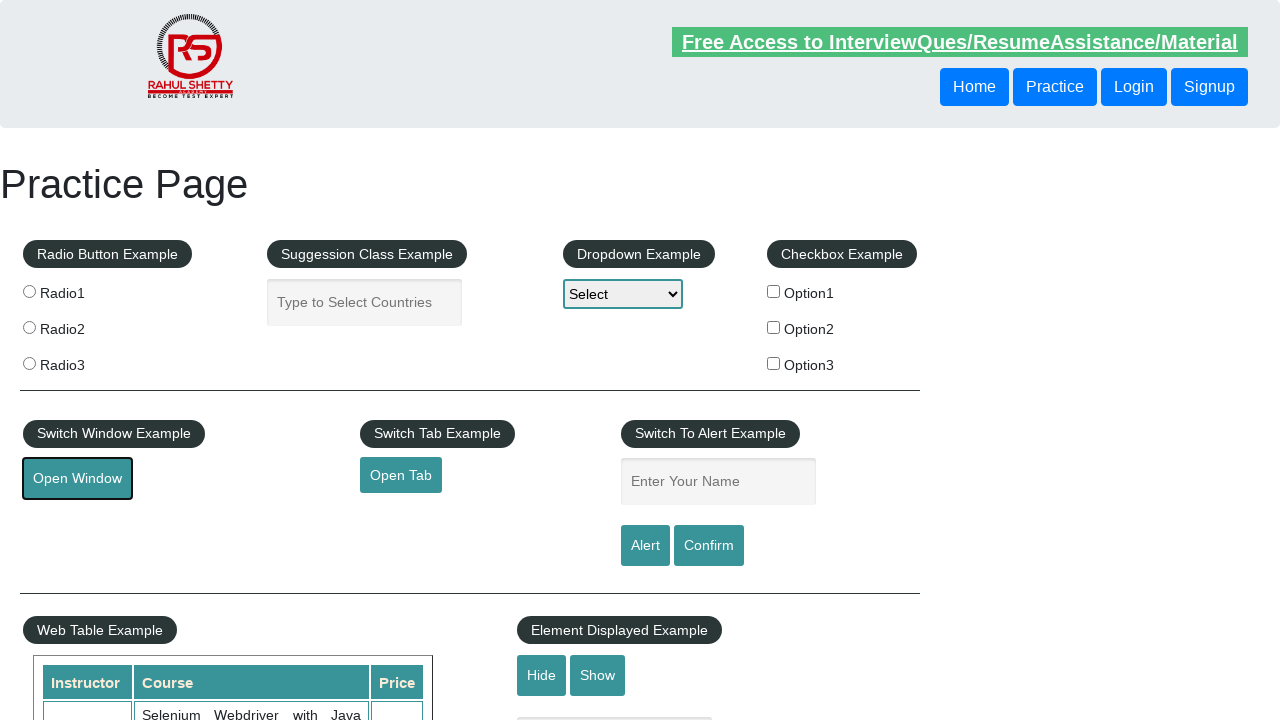